Tests the Python.org search functionality by entering a search query "pycon" and submitting the form to verify search results are returned.

Starting URL: http://www.python.org

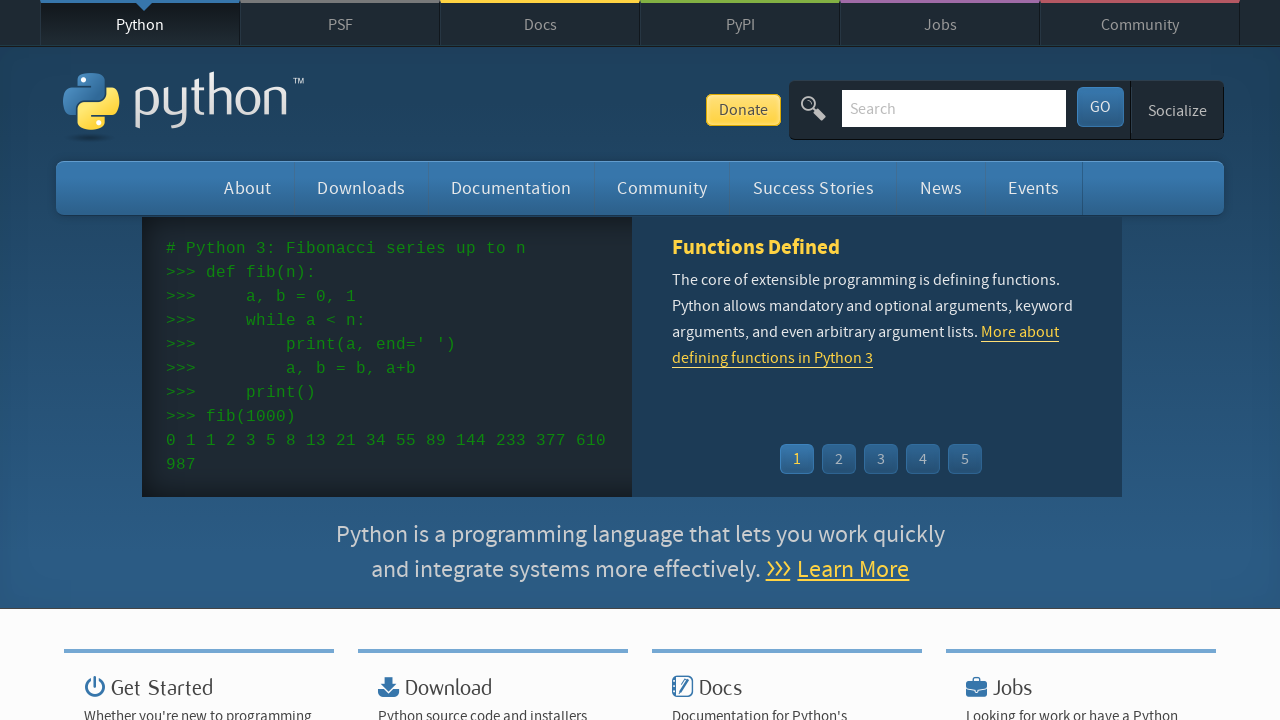

Filled search box with 'pycon' query on input[name='q']
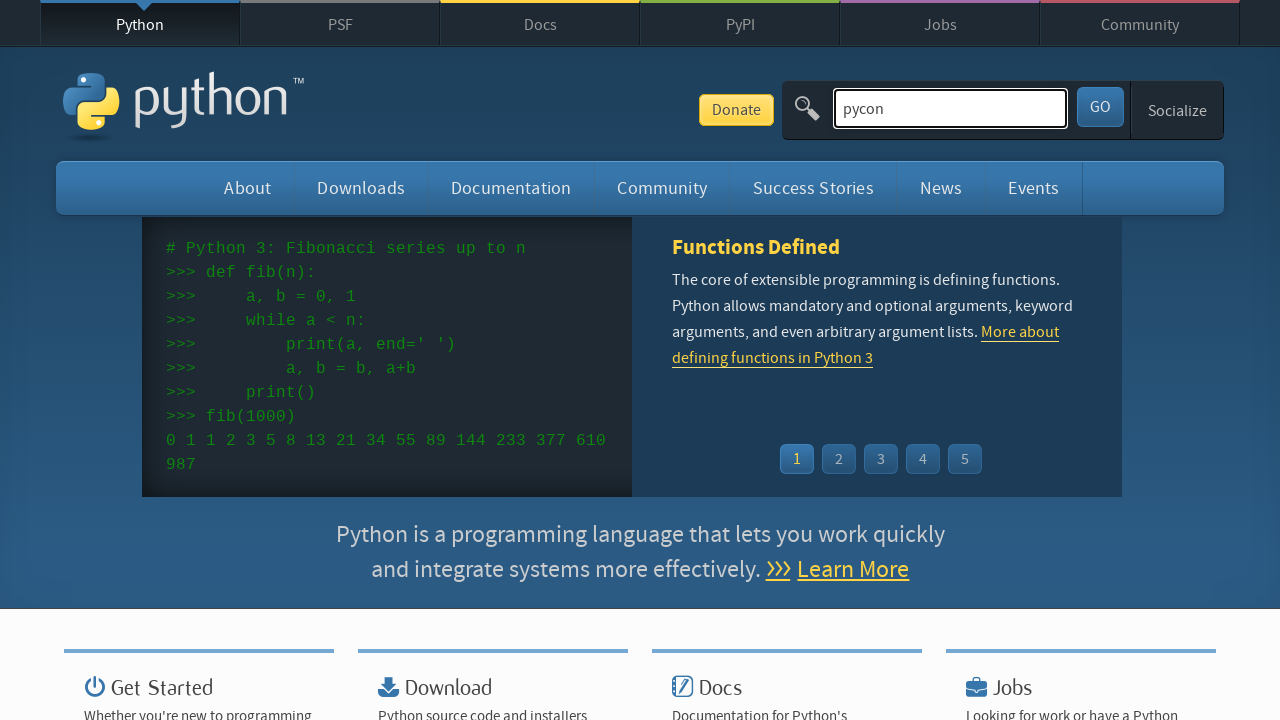

Pressed Enter to submit search form on input[name='q']
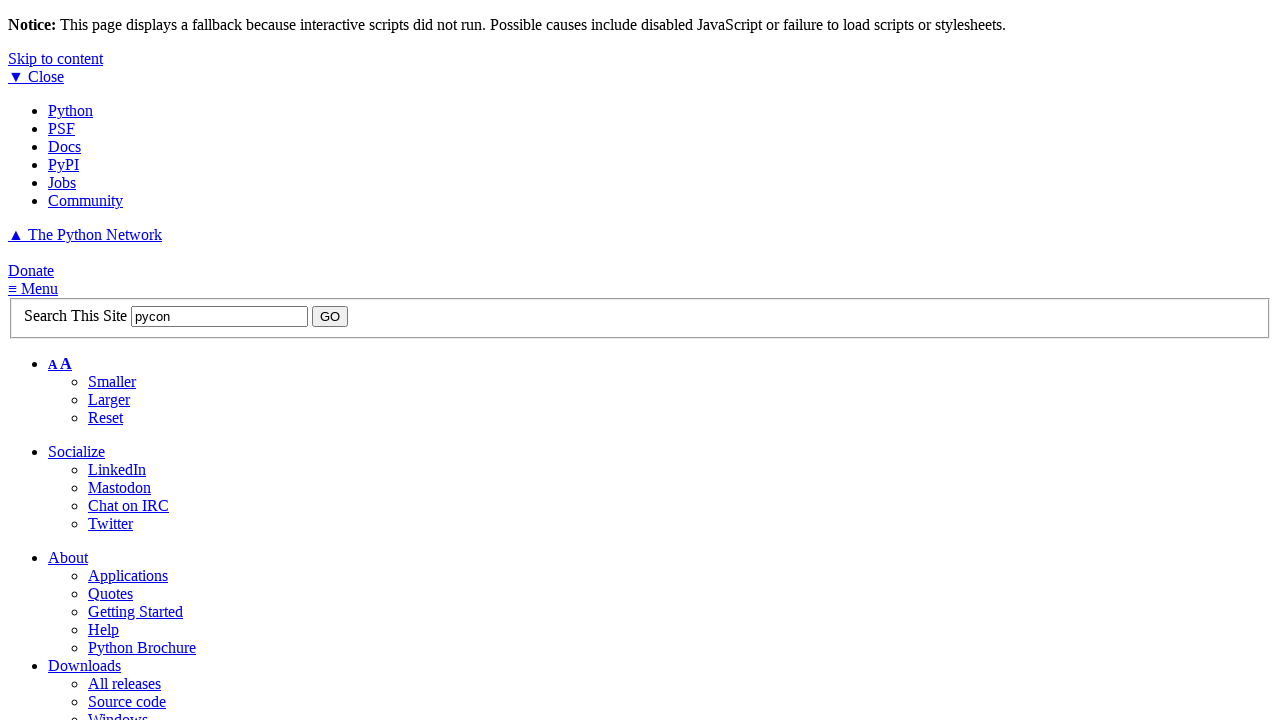

Waited for search results page to load (networkidle)
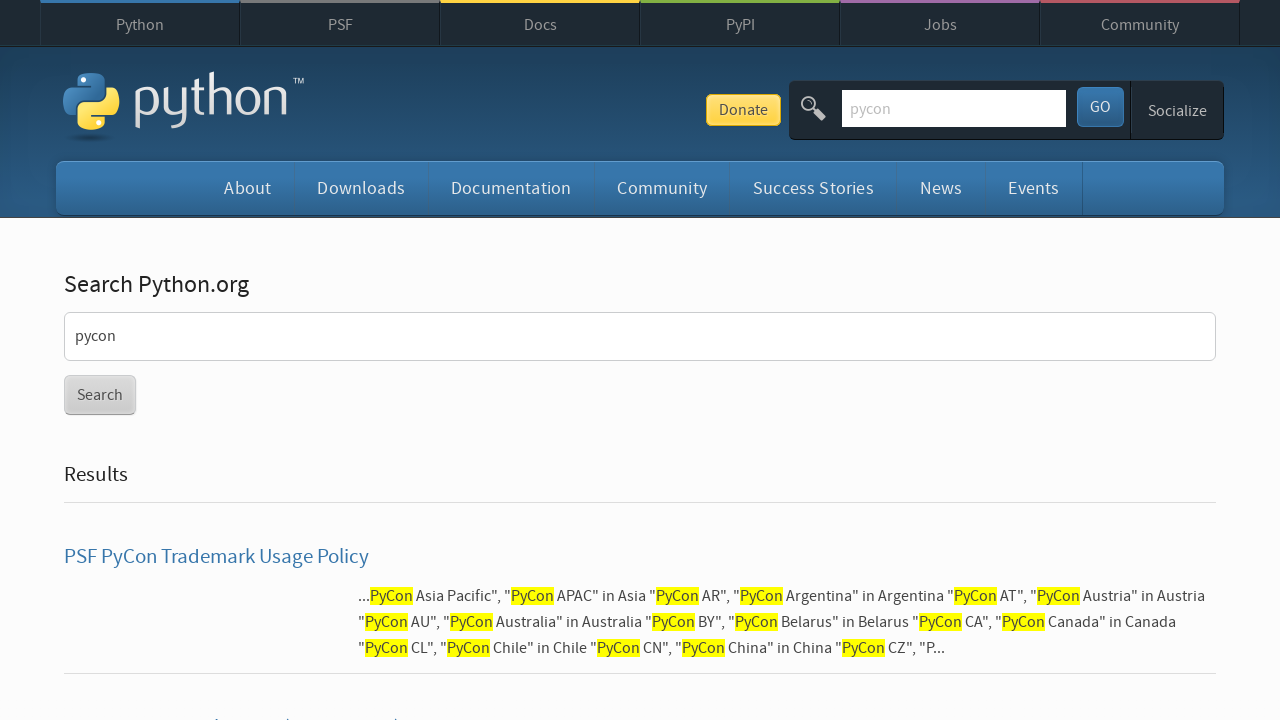

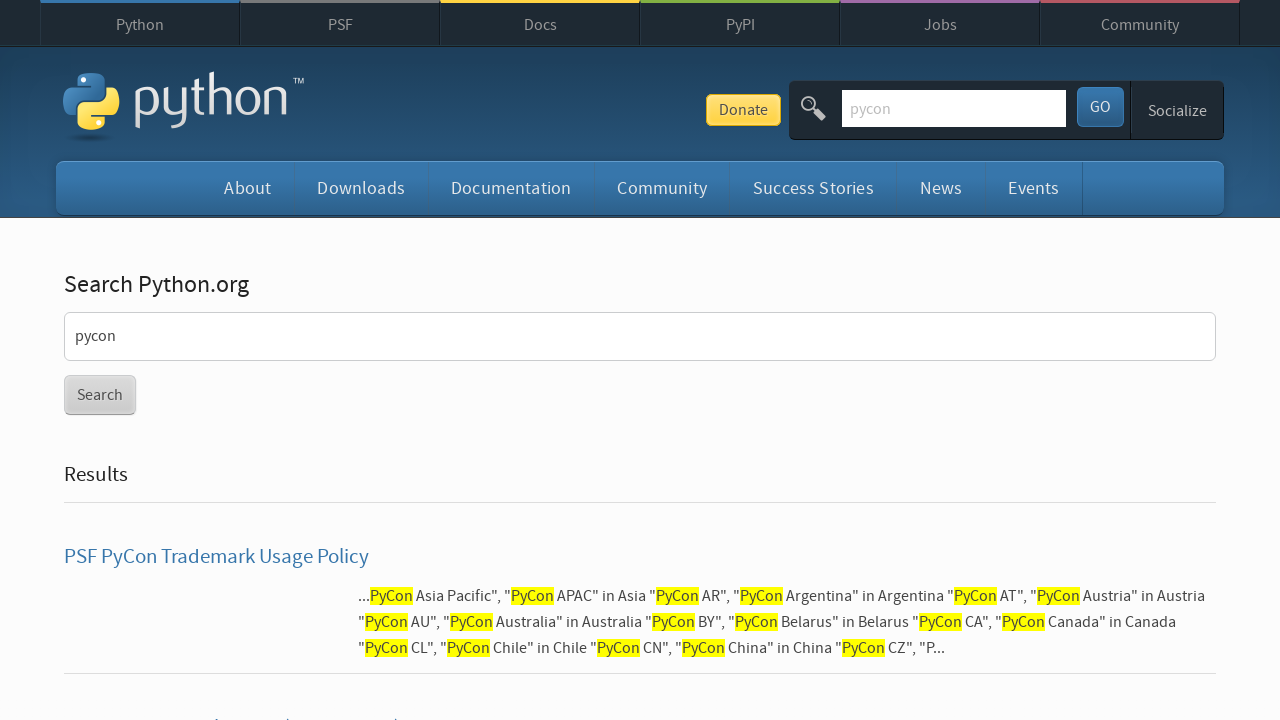